Tests job search functionality on Arbeitnow by entering a search term, selecting sort order by newest, waiting for results to load, and clicking on a job listing to view its details.

Starting URL: https://www.arbeitnow.com

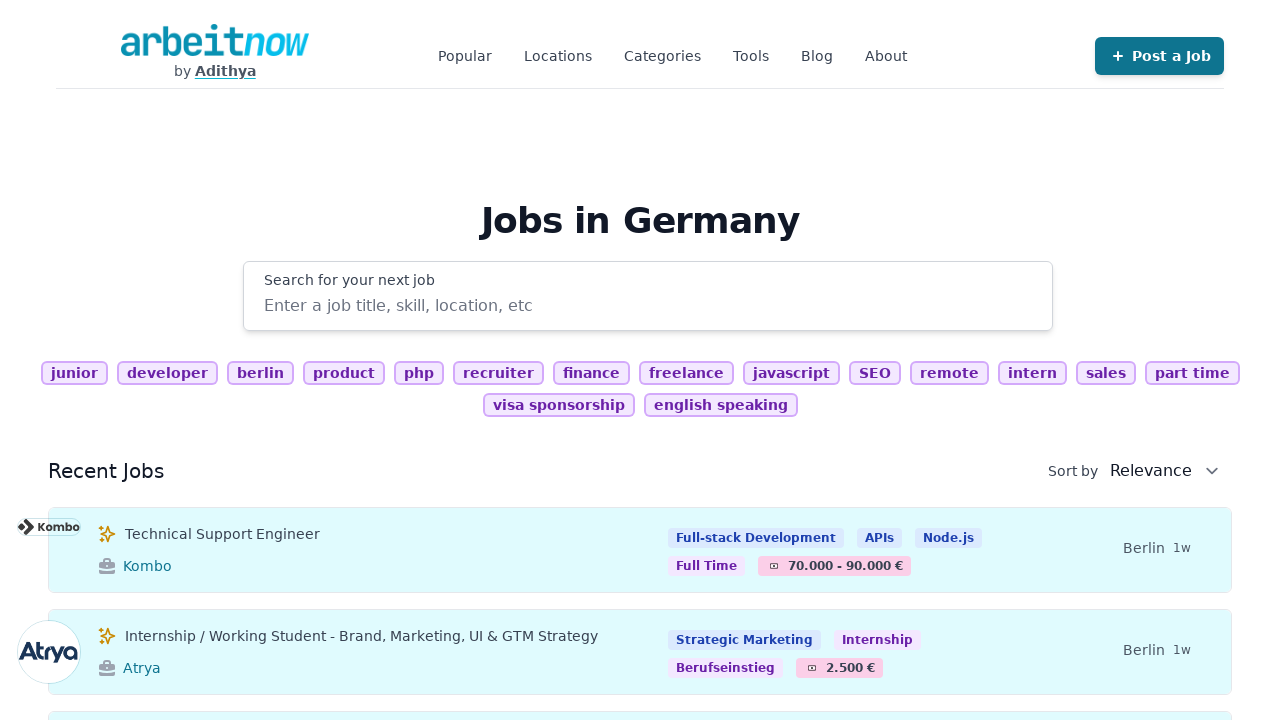

Entered 'django' in job search field on input#search_jobs_desktop
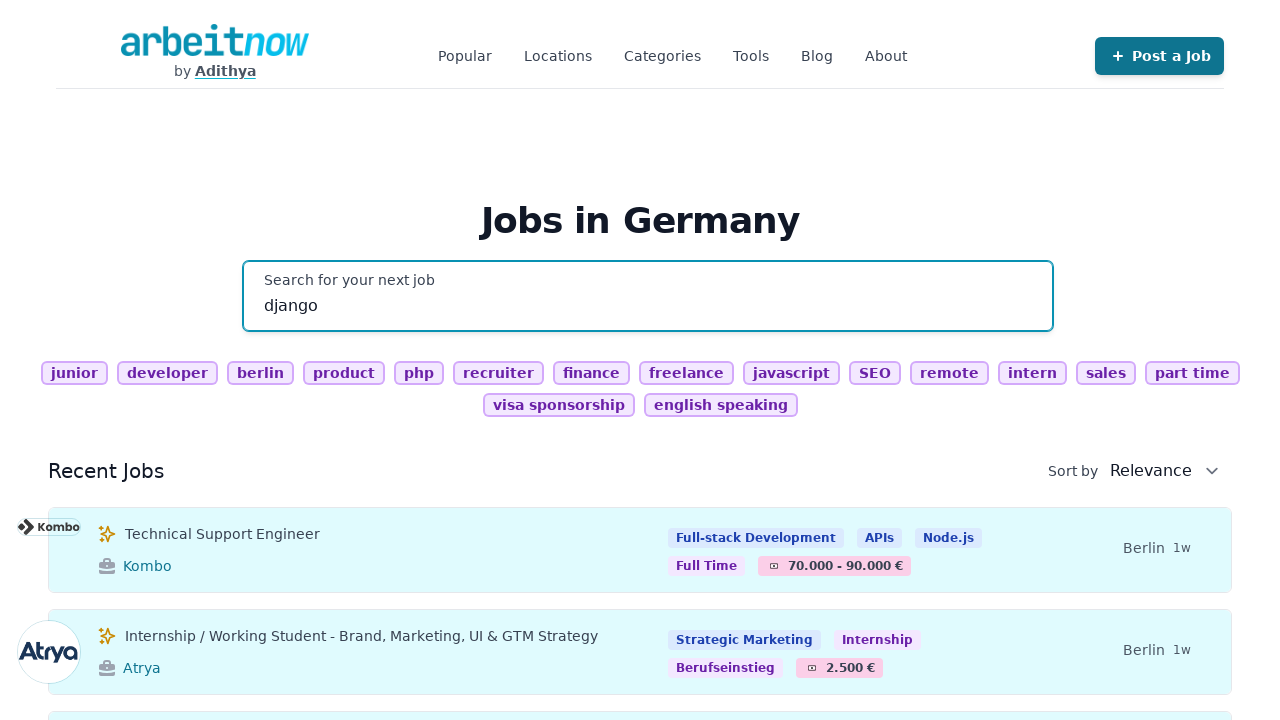

Selected 'Newest' sort order from dropdown on select[name='search_sort_by']
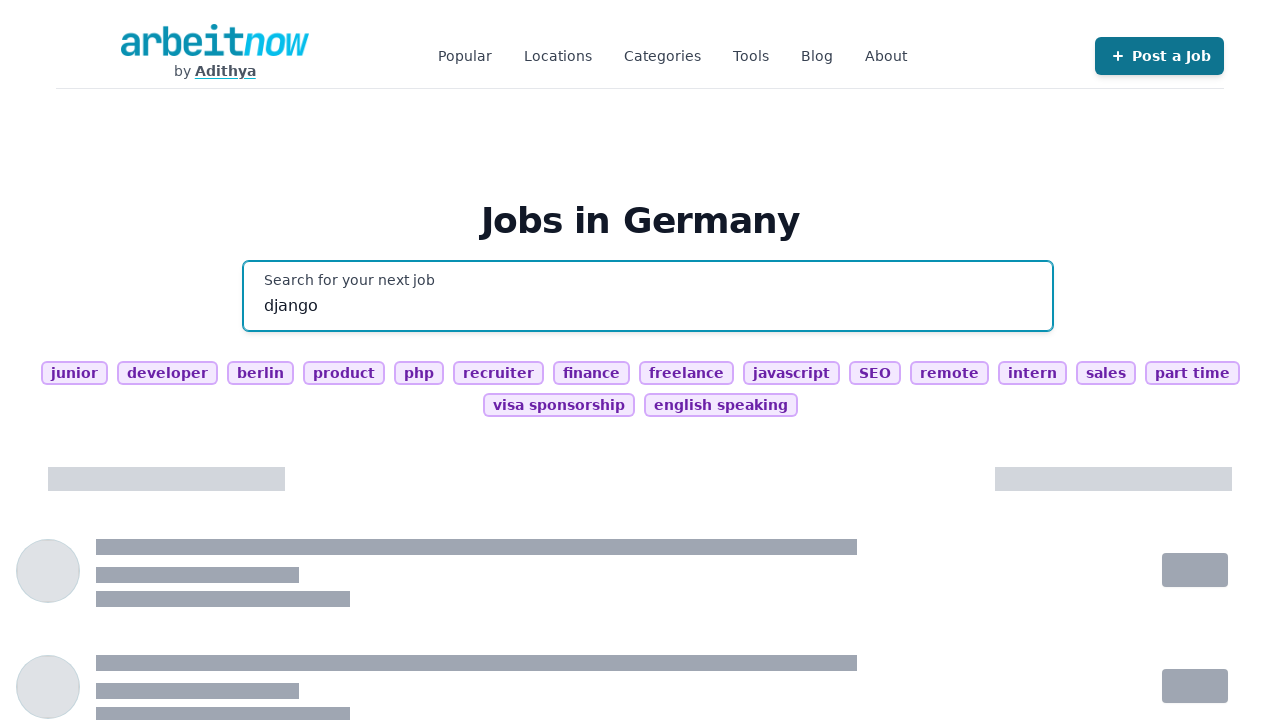

Search results loaded successfully
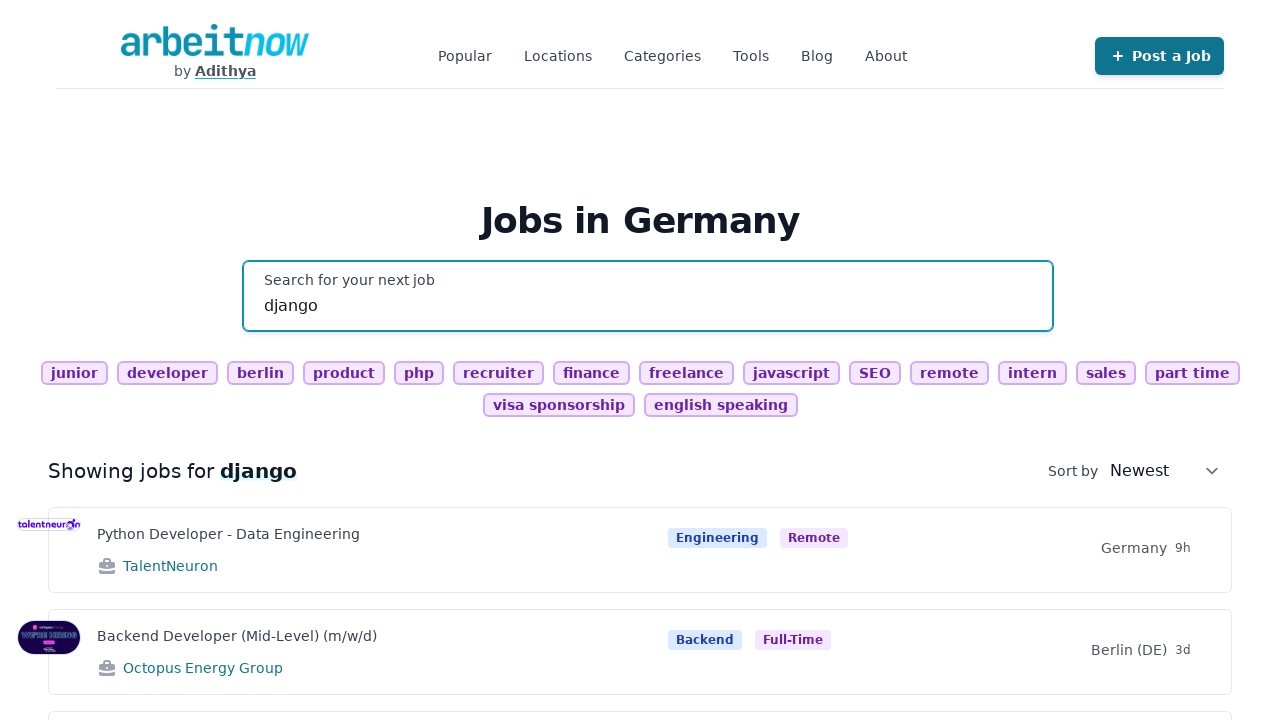

Clicked on first job listing at (49, 550) on ul#results li:first-child a
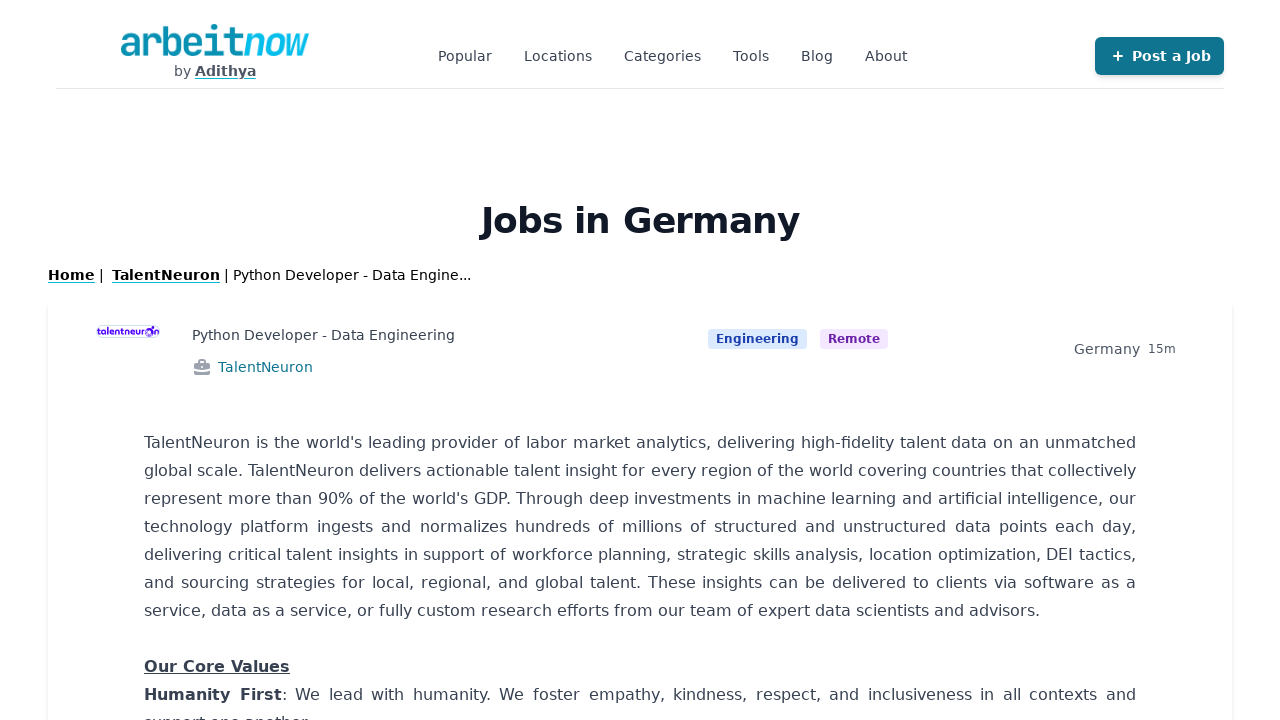

Job details page loaded with description visible
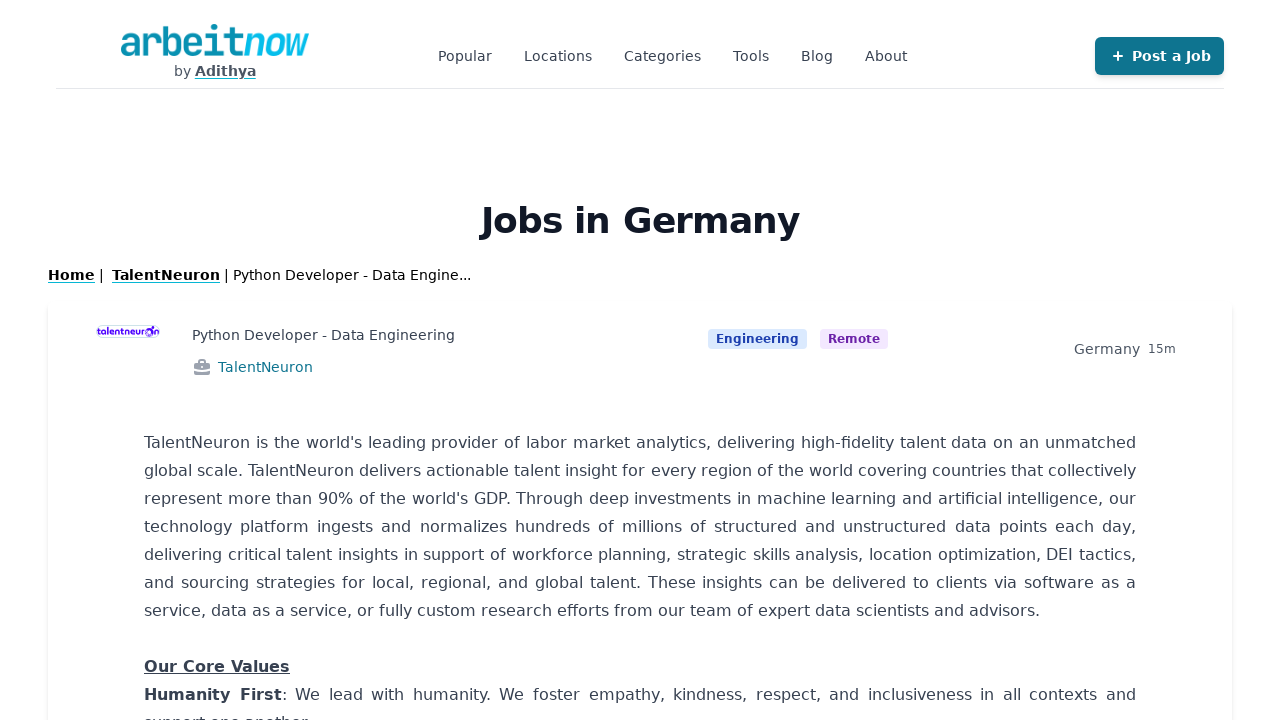

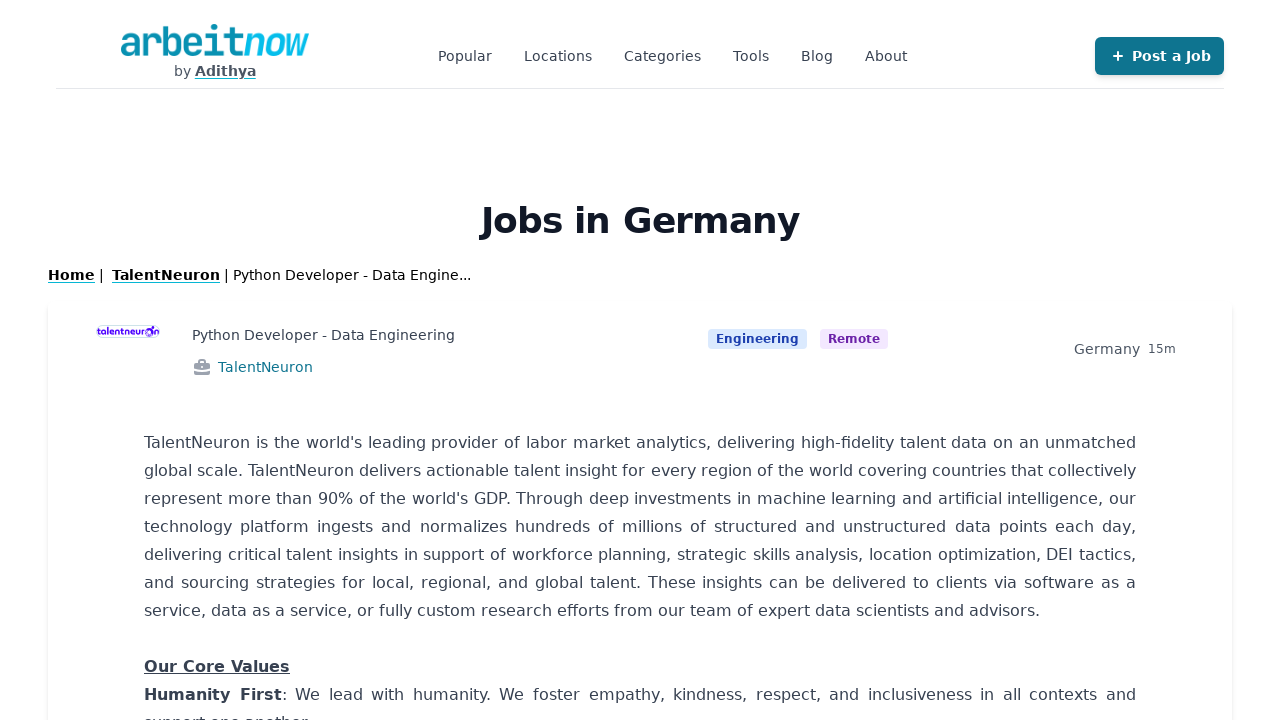